Basic smoke test that navigates to the LambdaTest homepage and verifies the page loads by checking the title is available.

Starting URL: https://www.lambdatest.com/

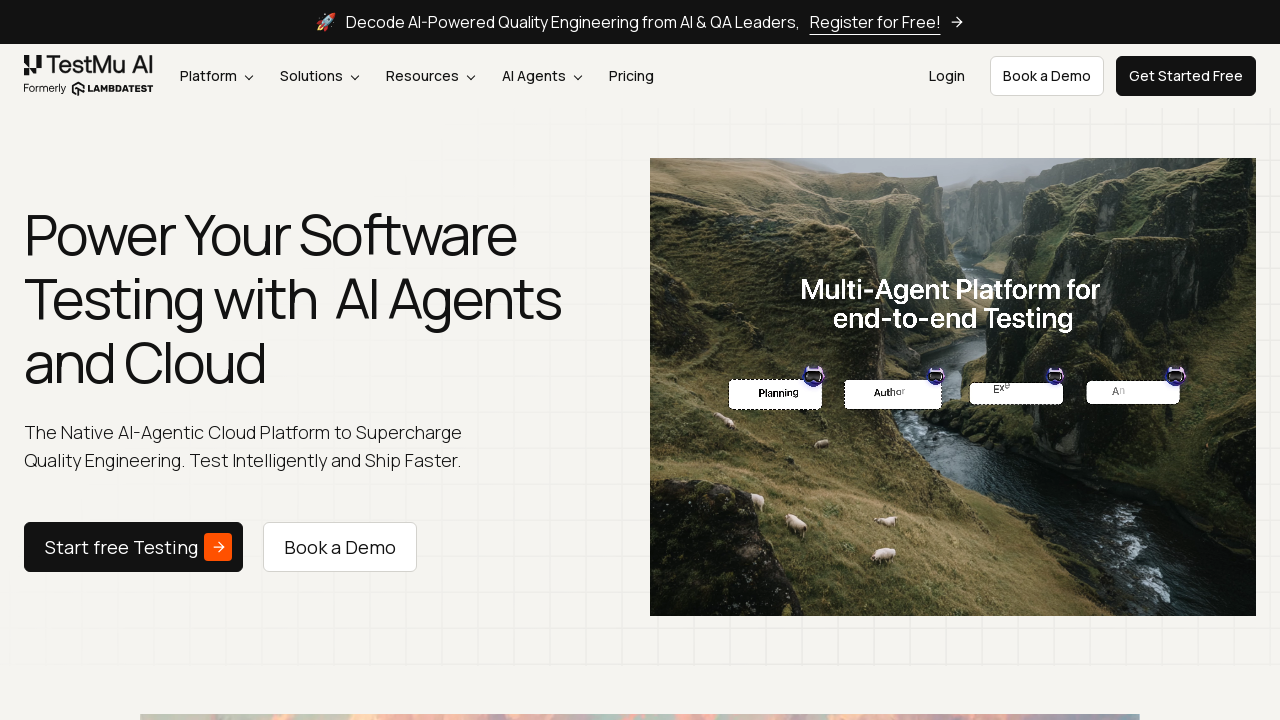

Navigated to LambdaTest homepage
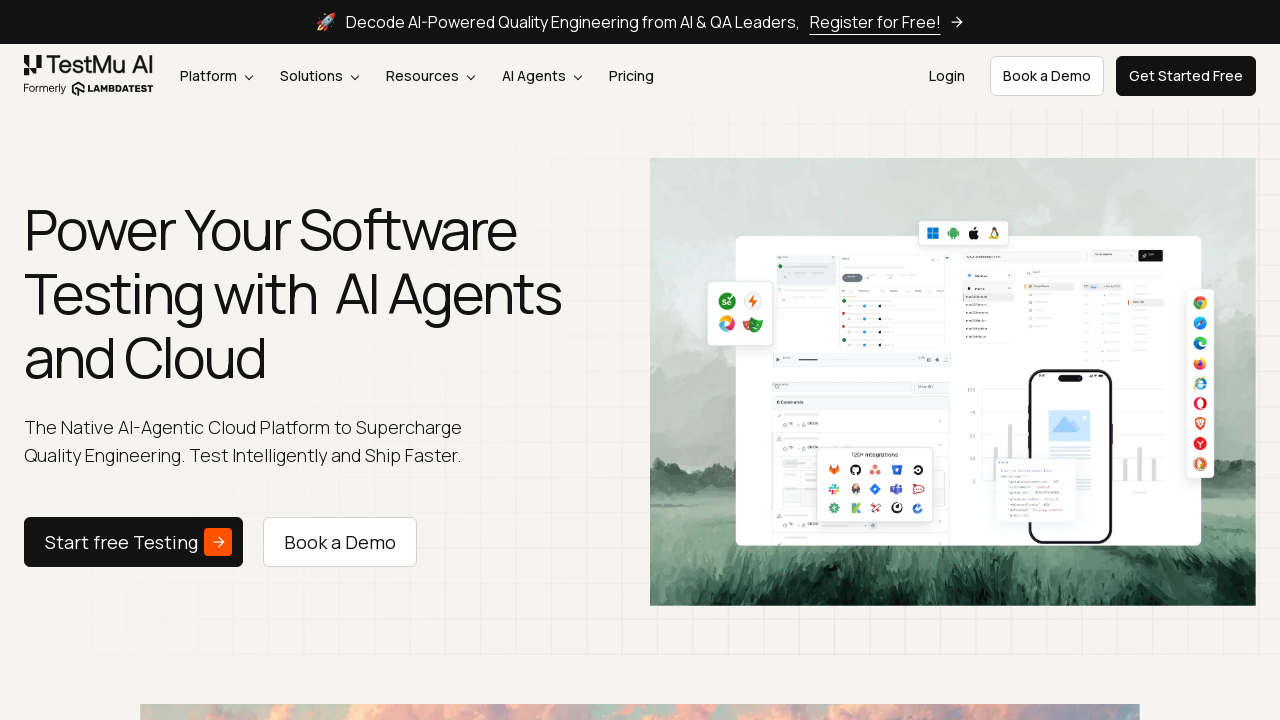

Page DOM content loaded
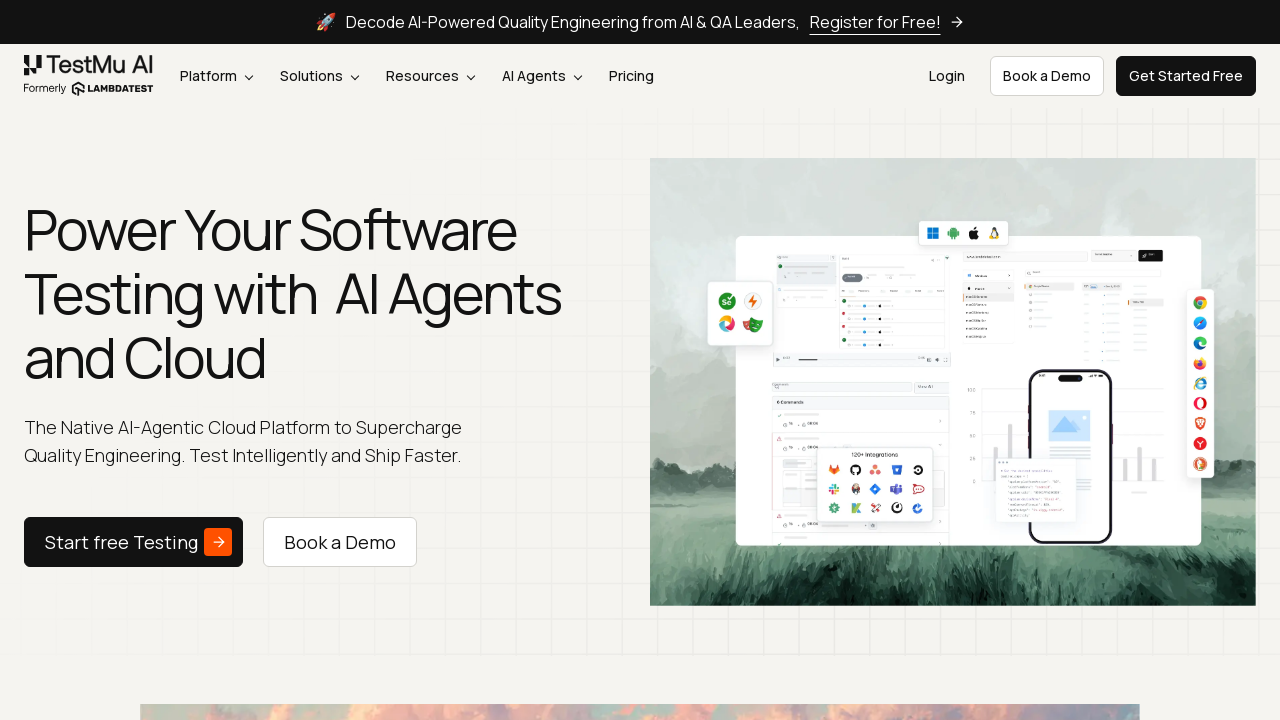

Body element is present on the page
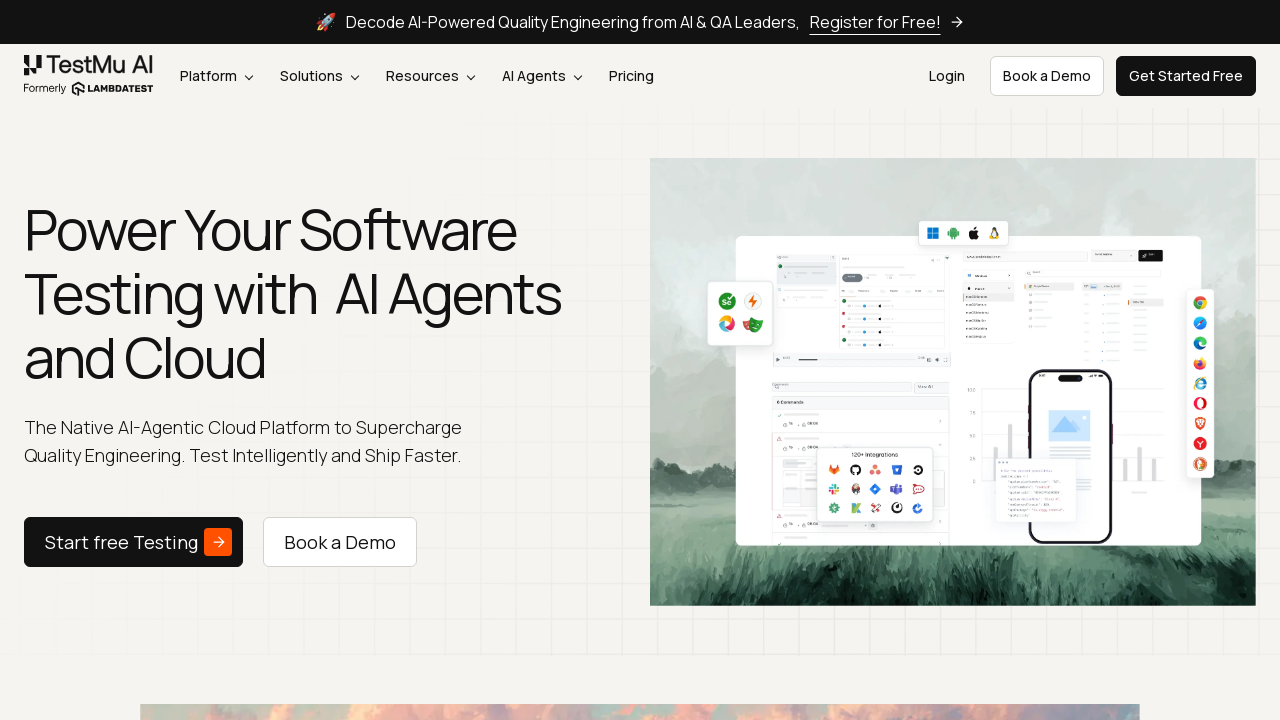

Retrieved page title: TestMu AI (Formerly LambdaTest) - AI Powered Testing Tool | AI Testing Agents On Cloud
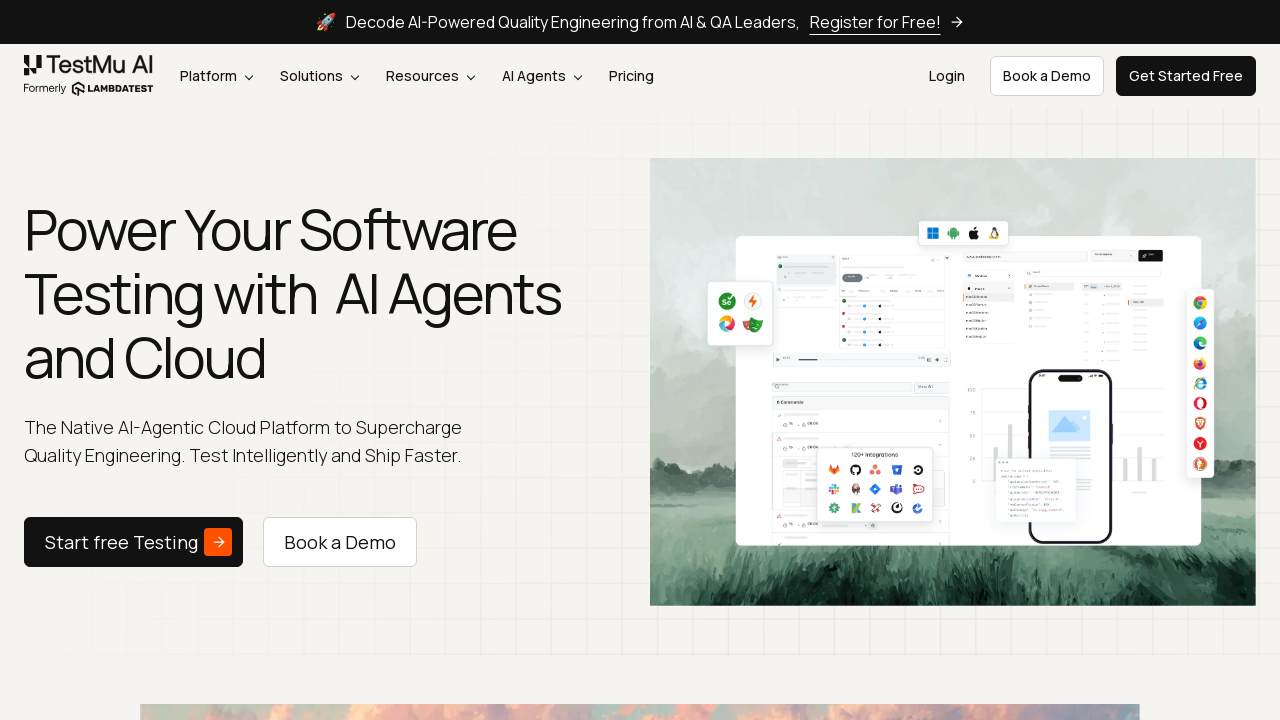

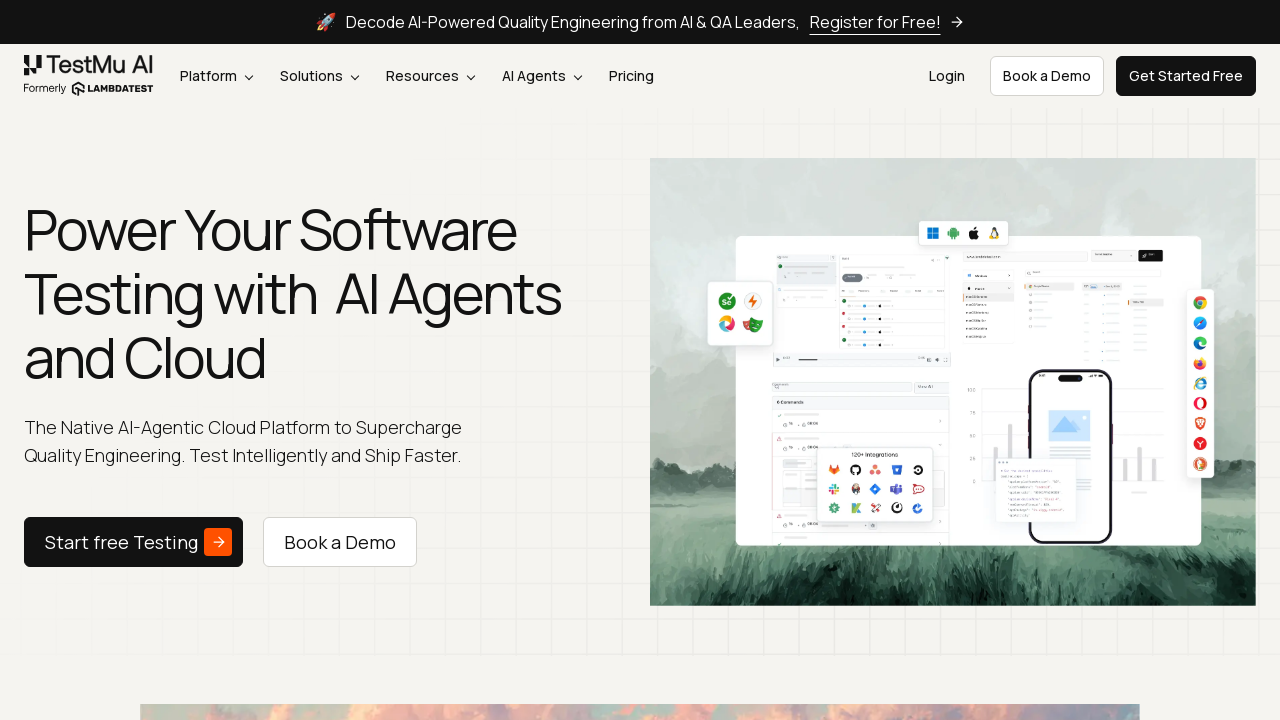